Tests filling out a registration/practice form by entering personal details including name, email, gender selection, mobile number, and interacting with date picker

Starting URL: https://demoqa.com/automation-practice-form

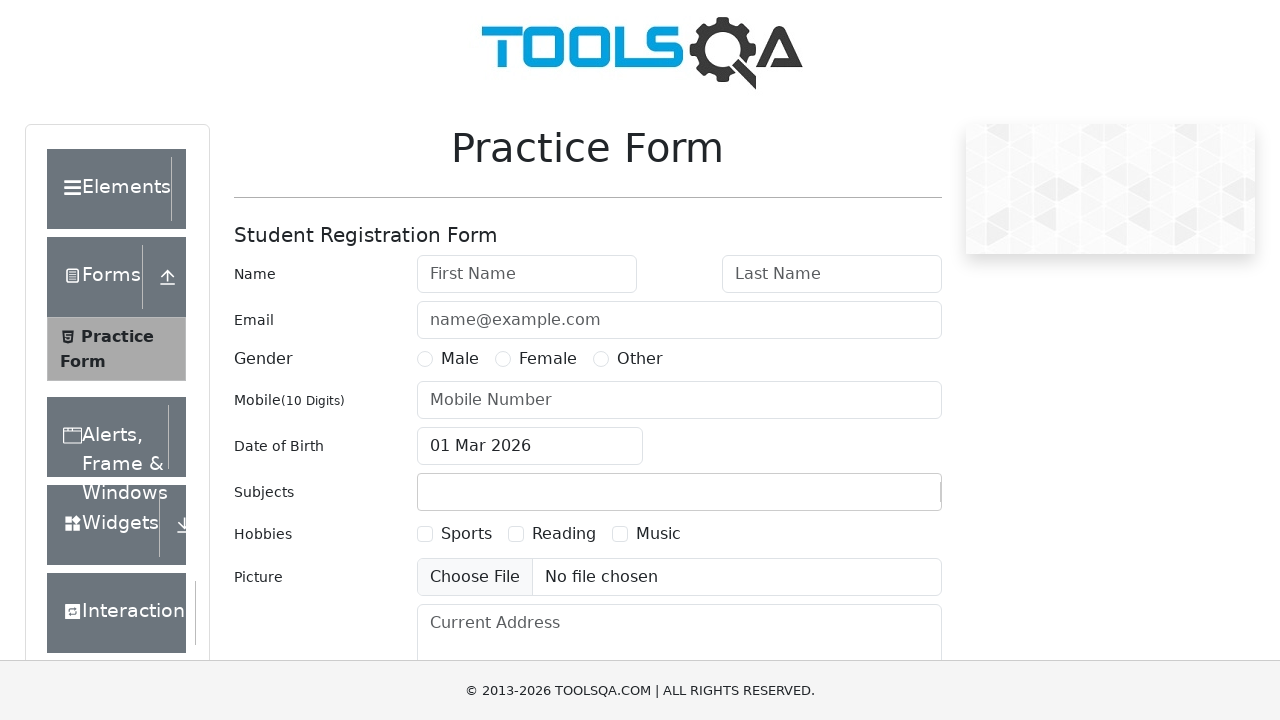

Filled first name field with 'Sergey' on #firstName
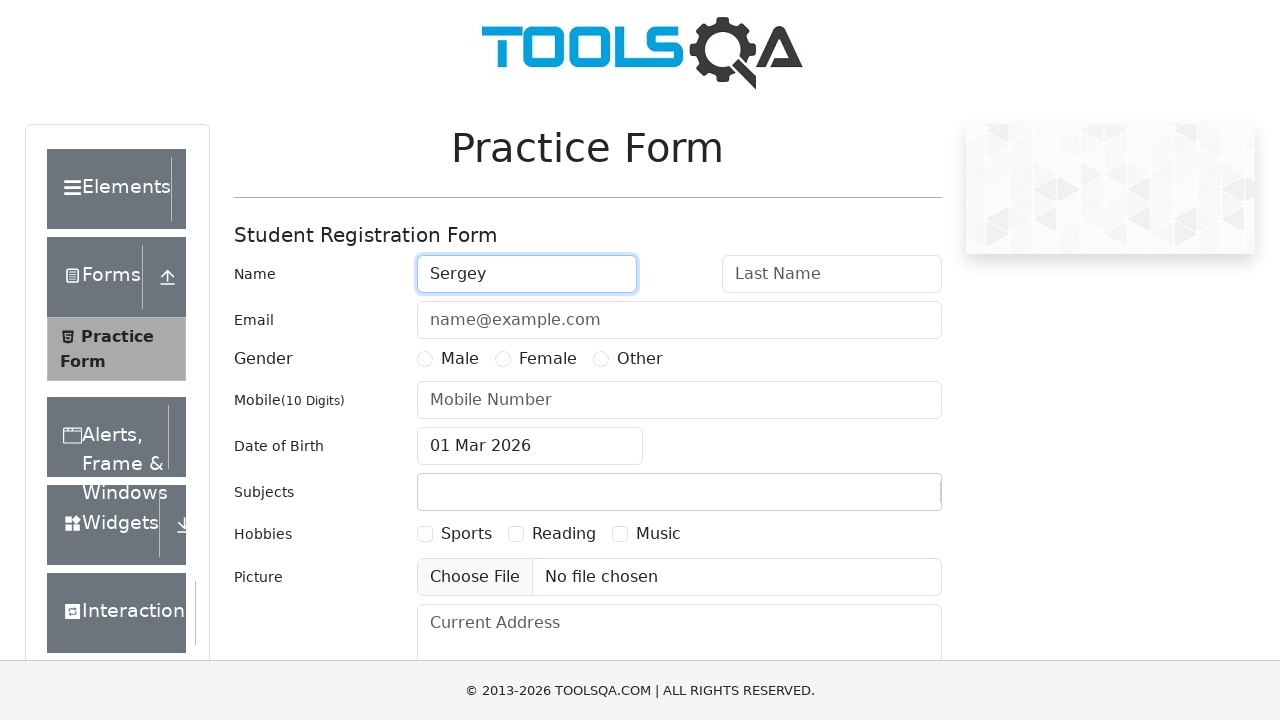

Filled last name field with 'Starostin' on #lastName
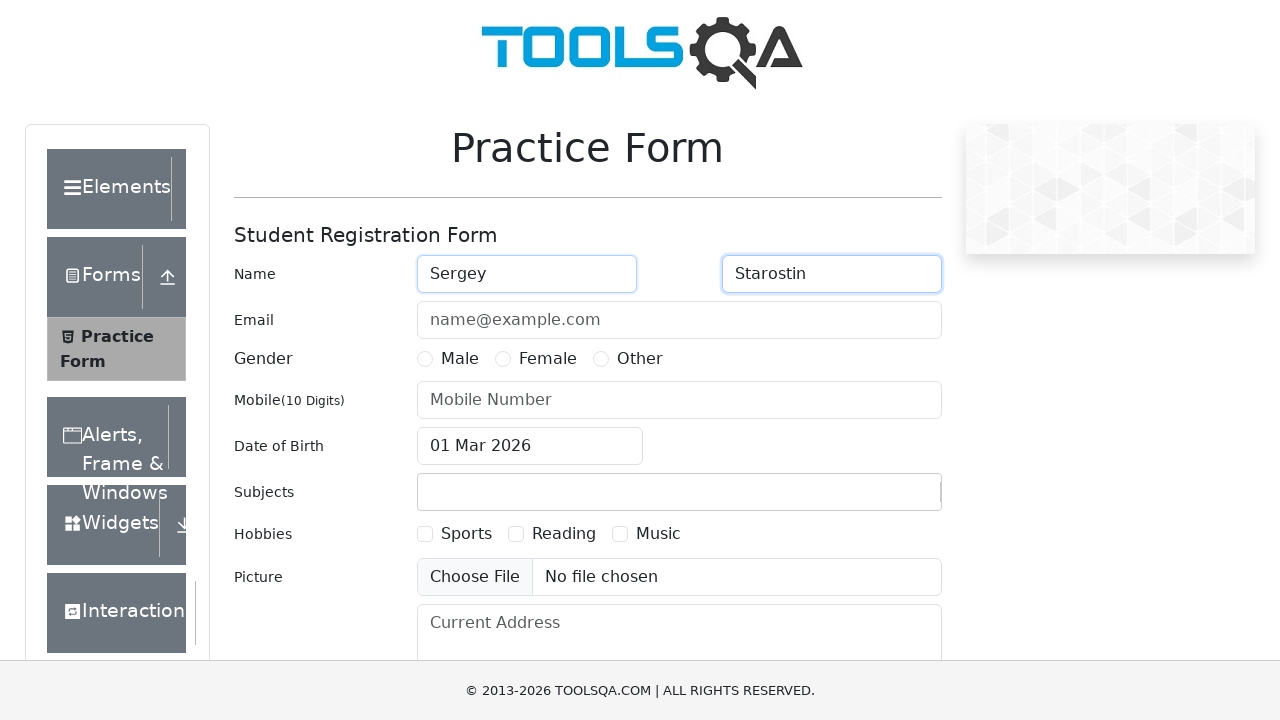

Filled email field with 'sergey@example.com' on #userEmail
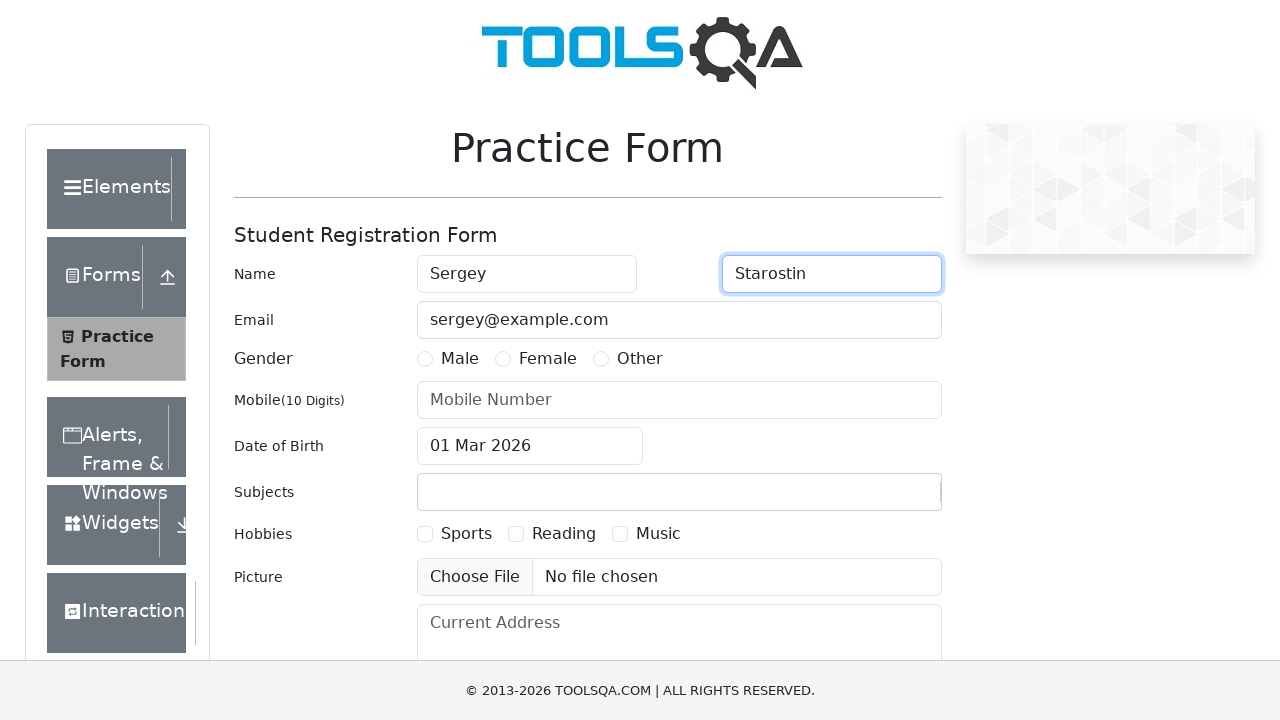

Selected 'Male' gender option at (126, 424) on text=Male
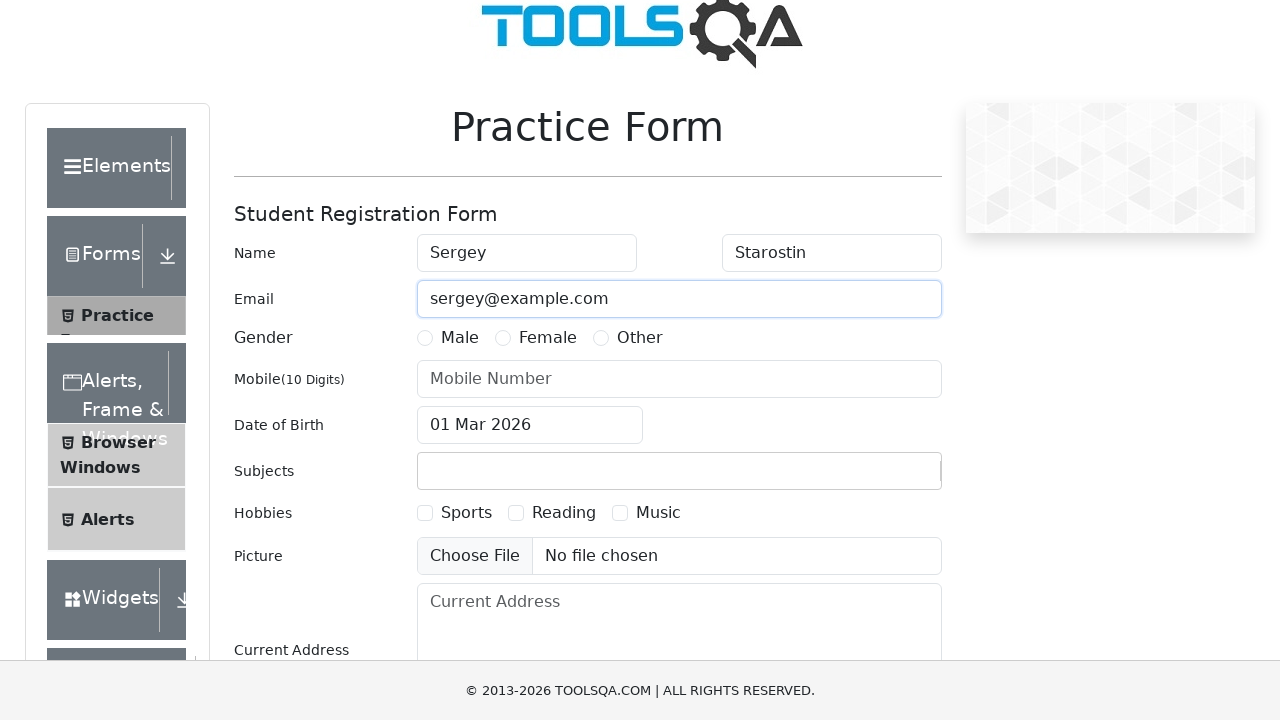

Filled mobile number field with '89111234567' on #userNumber
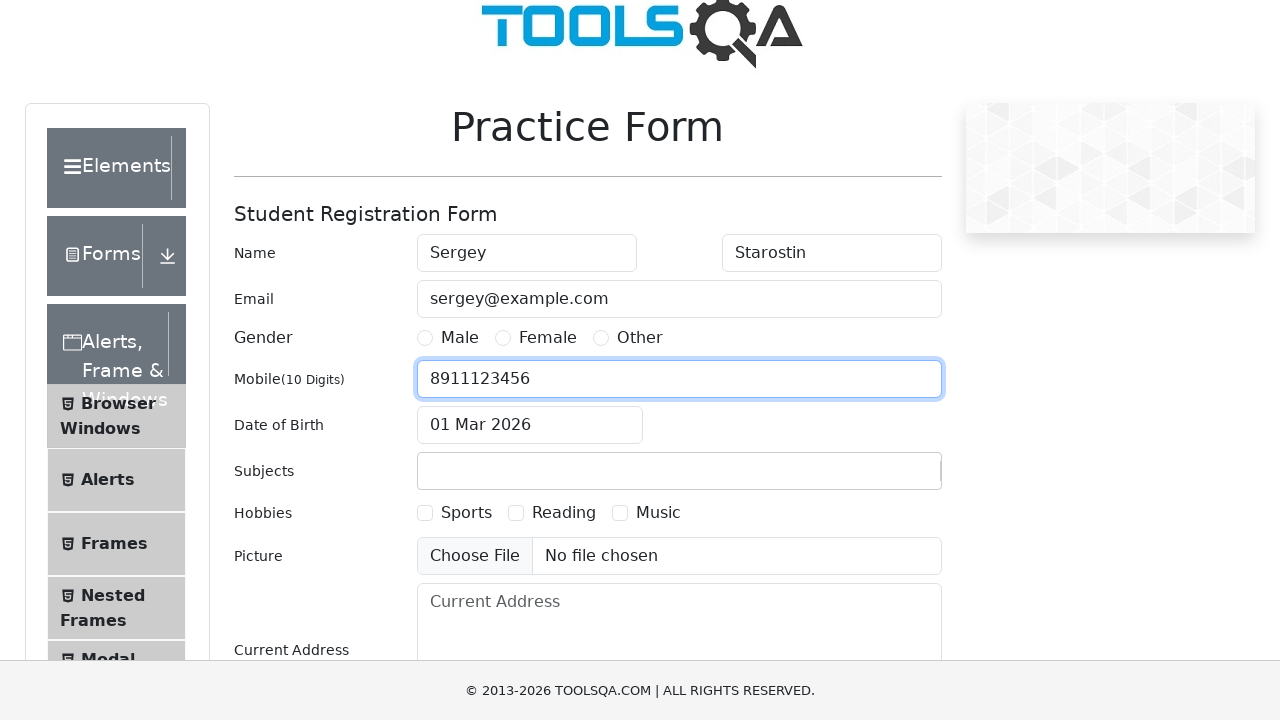

Clicked date of birth input to open datepicker at (530, 425) on #dateOfBirthInput
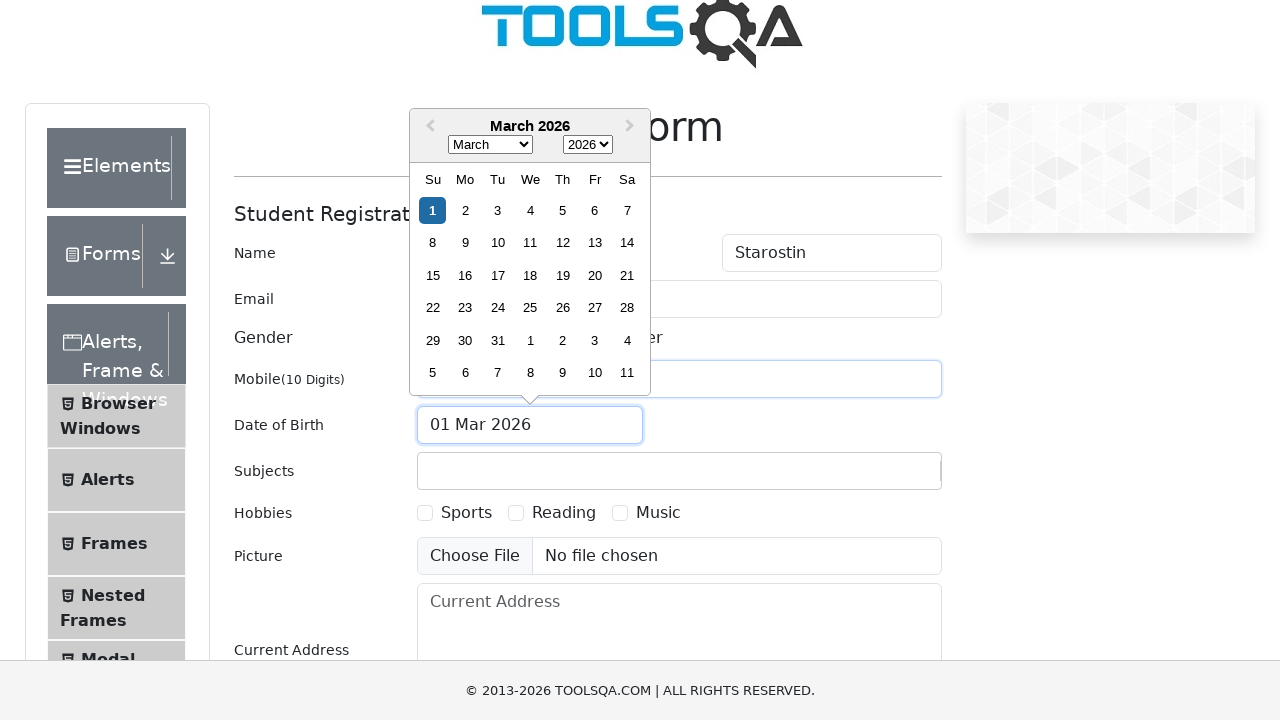

Clicked month dropdown in datepicker at (490, 145) on .react-datepicker__month-select
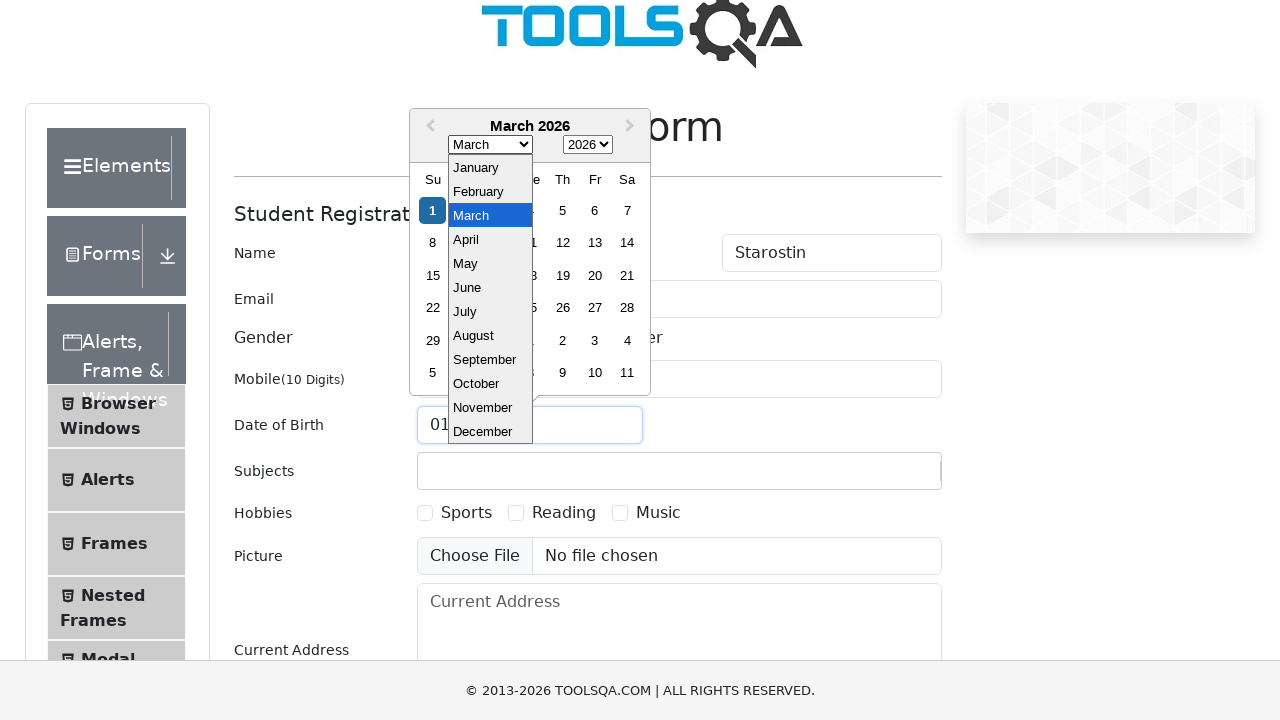

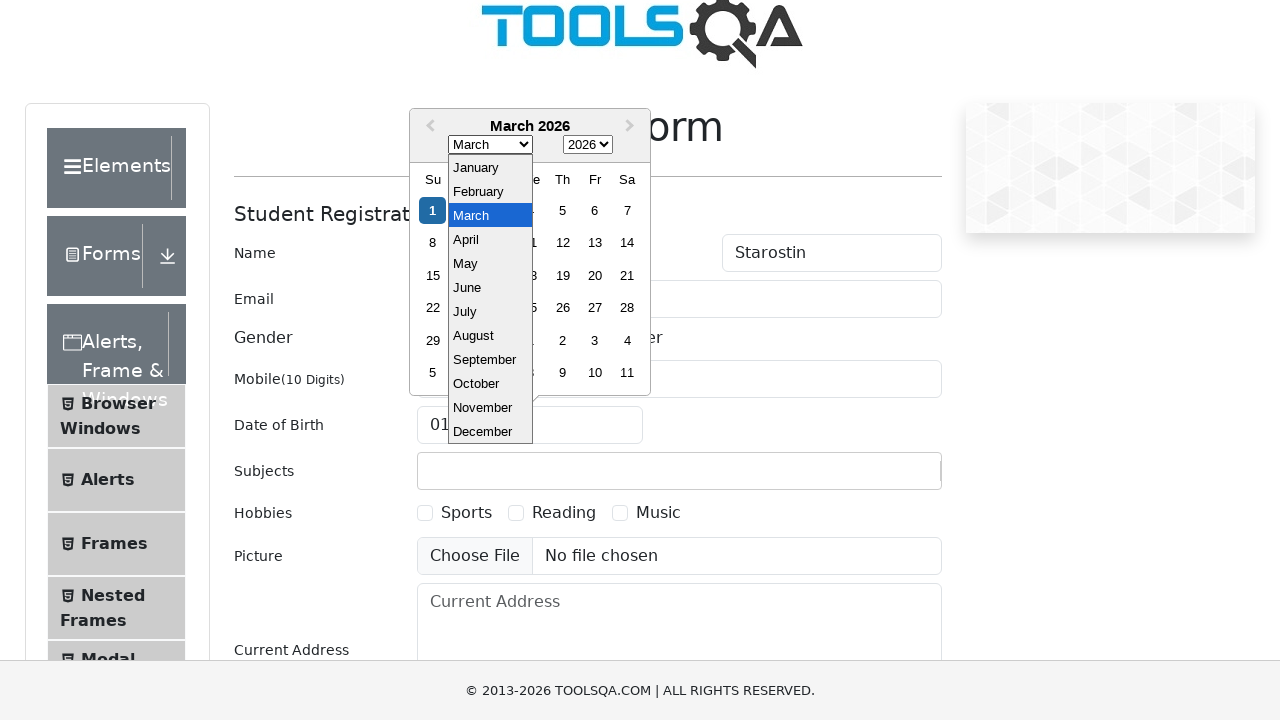